Tests triangle identifier error handling when side 3 is not a number

Starting URL: https://testpages.eviltester.com/styled/apps/triangle/triangle001.html

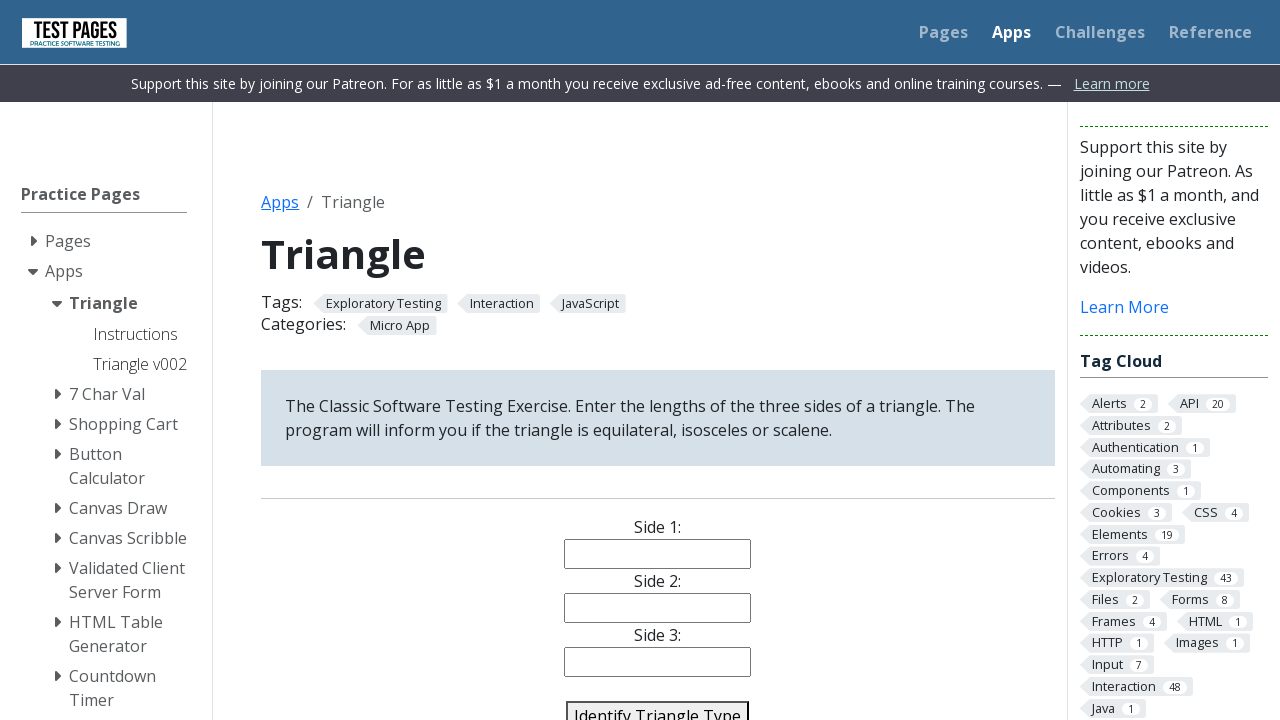

Filled side 1 field with '2' on input[name='side1']
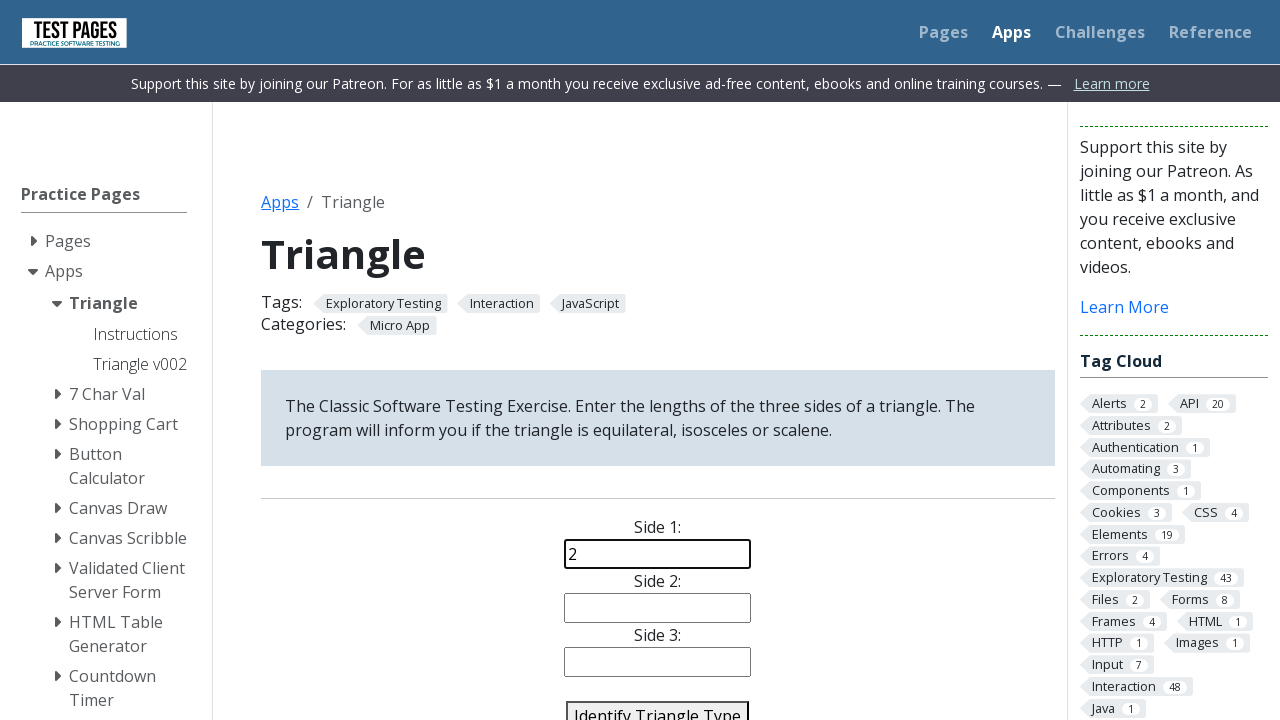

Filled side 2 field with '4' on input[name='side2']
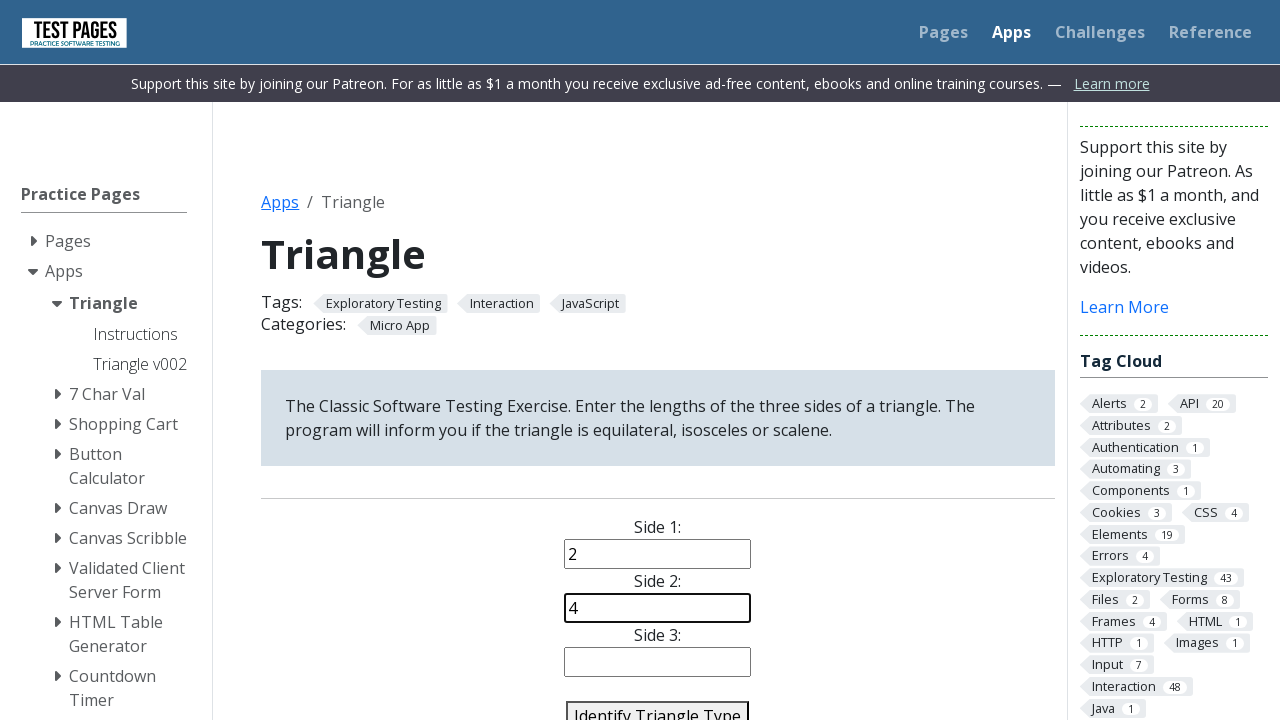

Filled side 3 field with invalid value 'c' on input[name='side3']
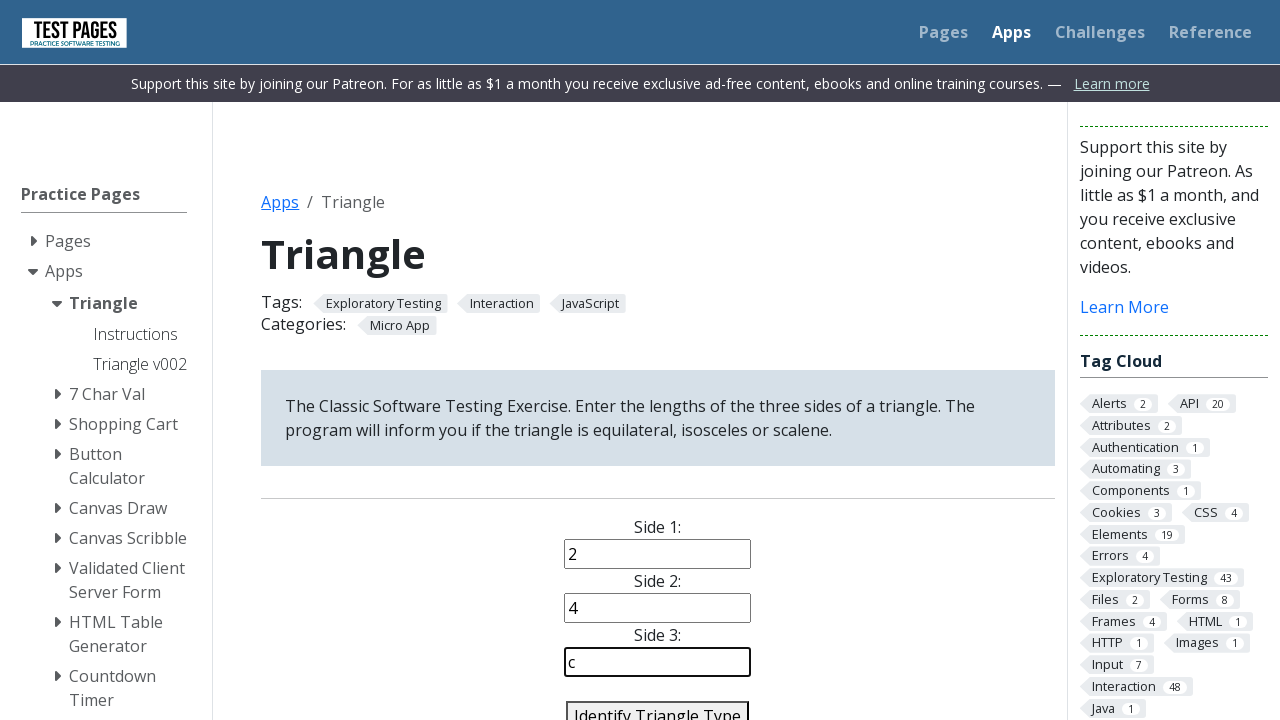

Clicked identify triangle button at (658, 705) on #identify-triangle-action
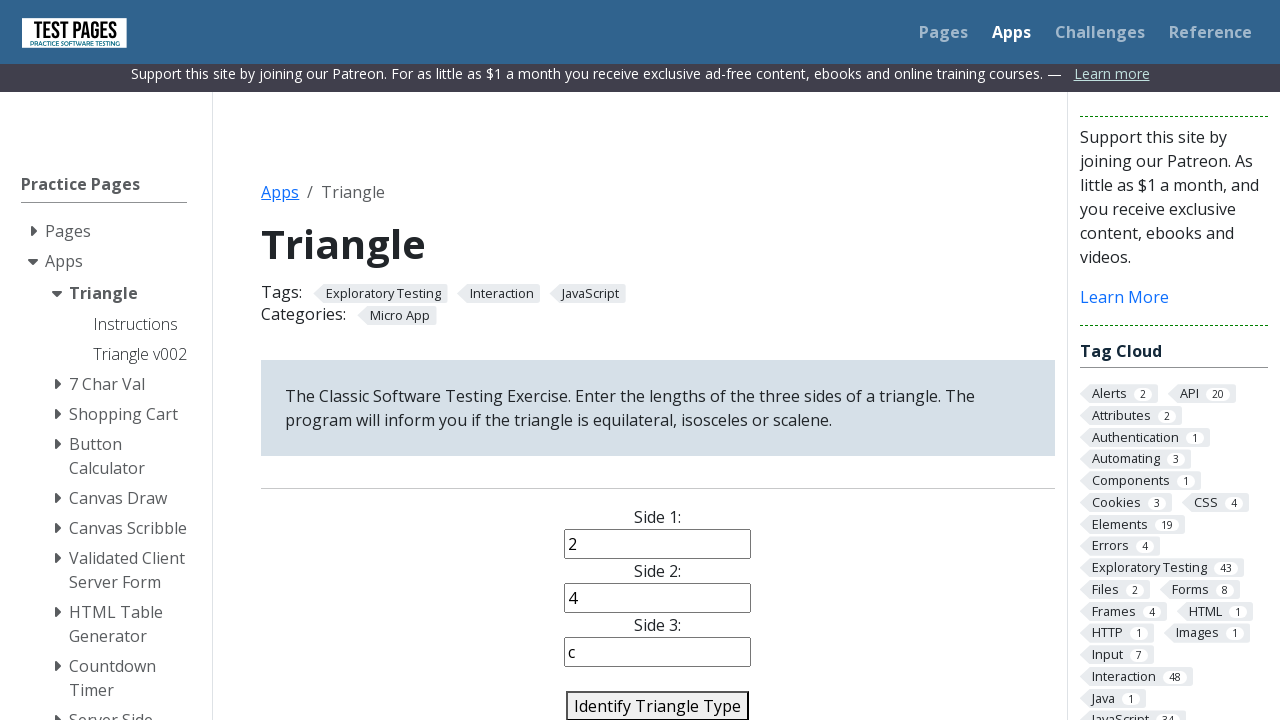

Triangle type result appeared on page
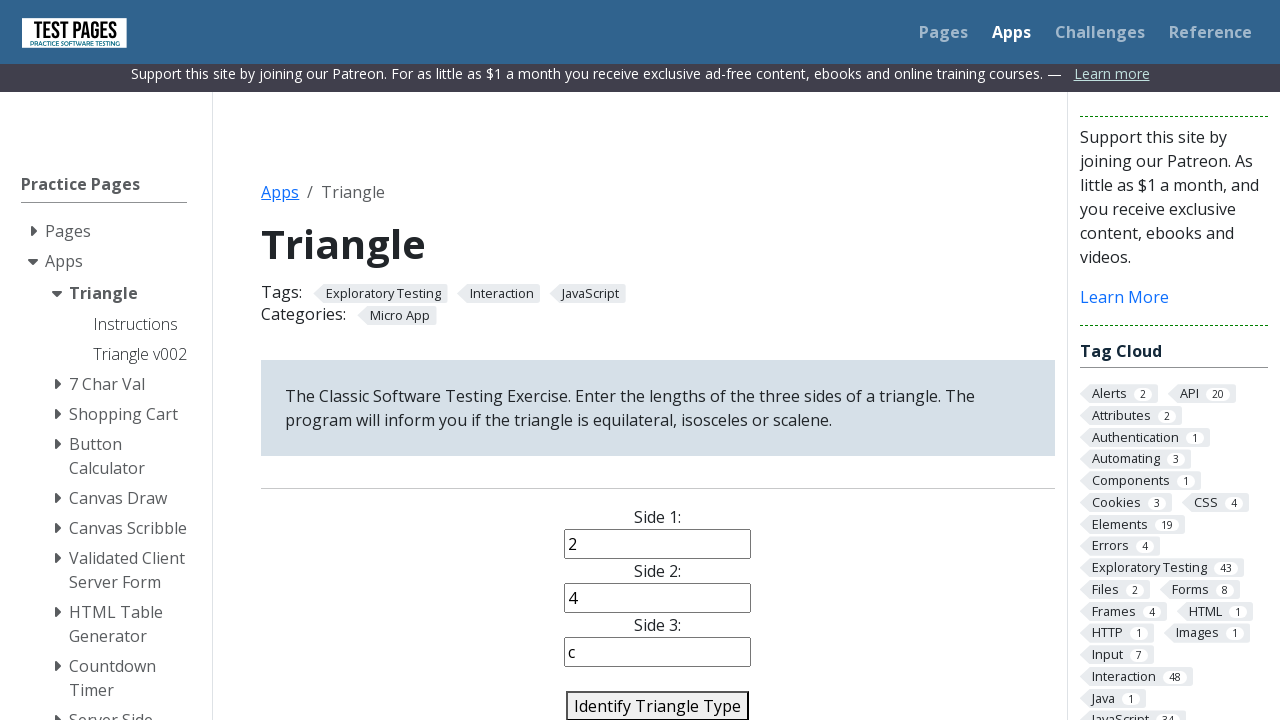

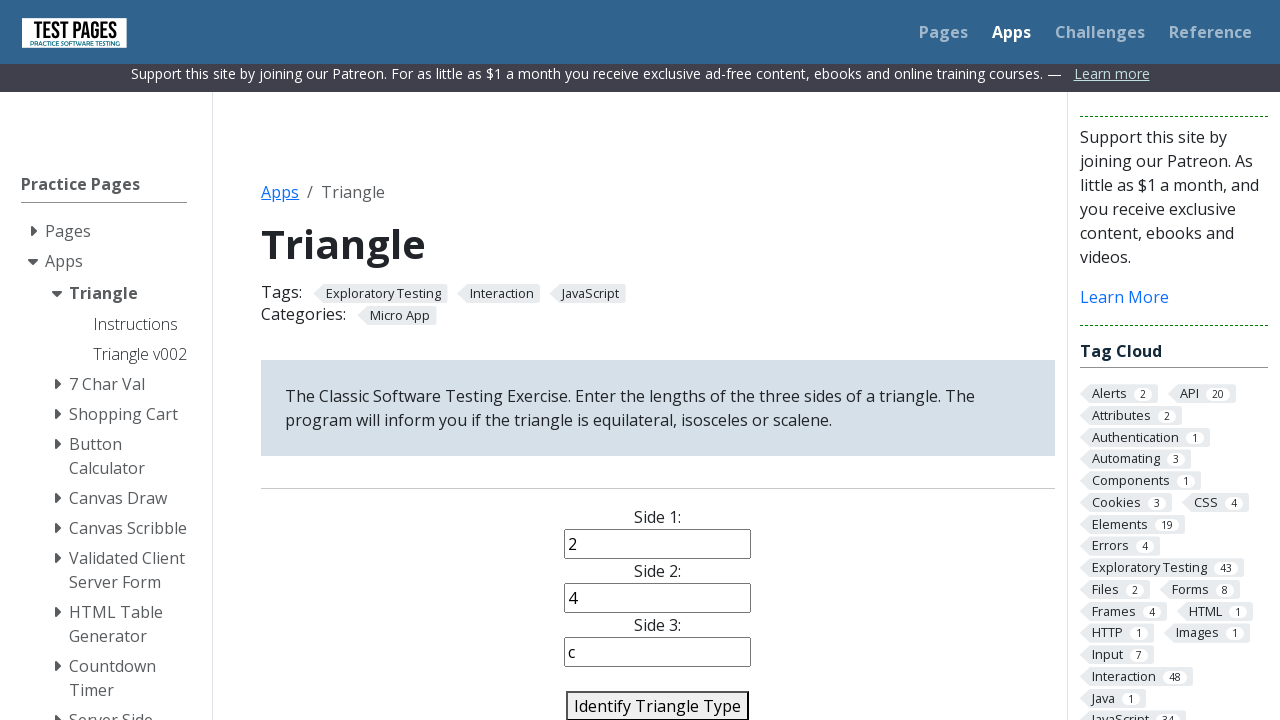